Tests drag and drop functionality by dragging a small circle onto a big circle and verifying the success message appears

Starting URL: https://loopcamp.vercel.app/drag-and-drop-circles.html

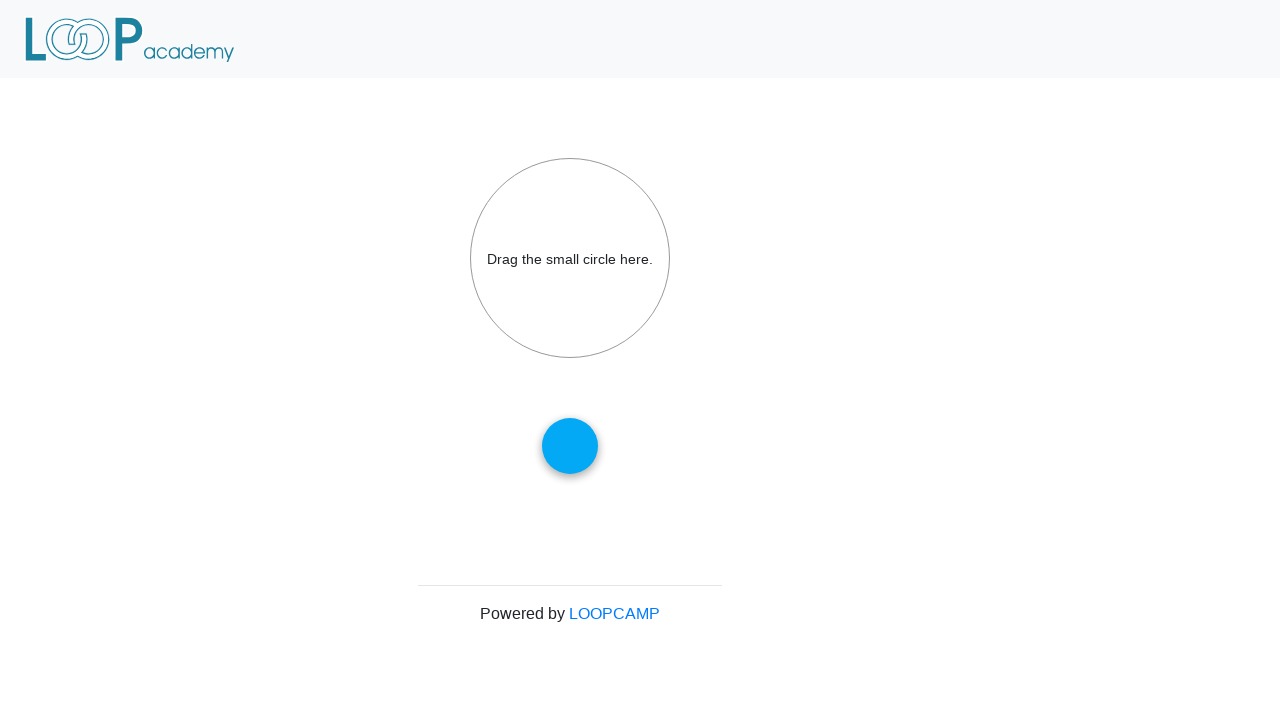

Navigated to drag and drop circles test page
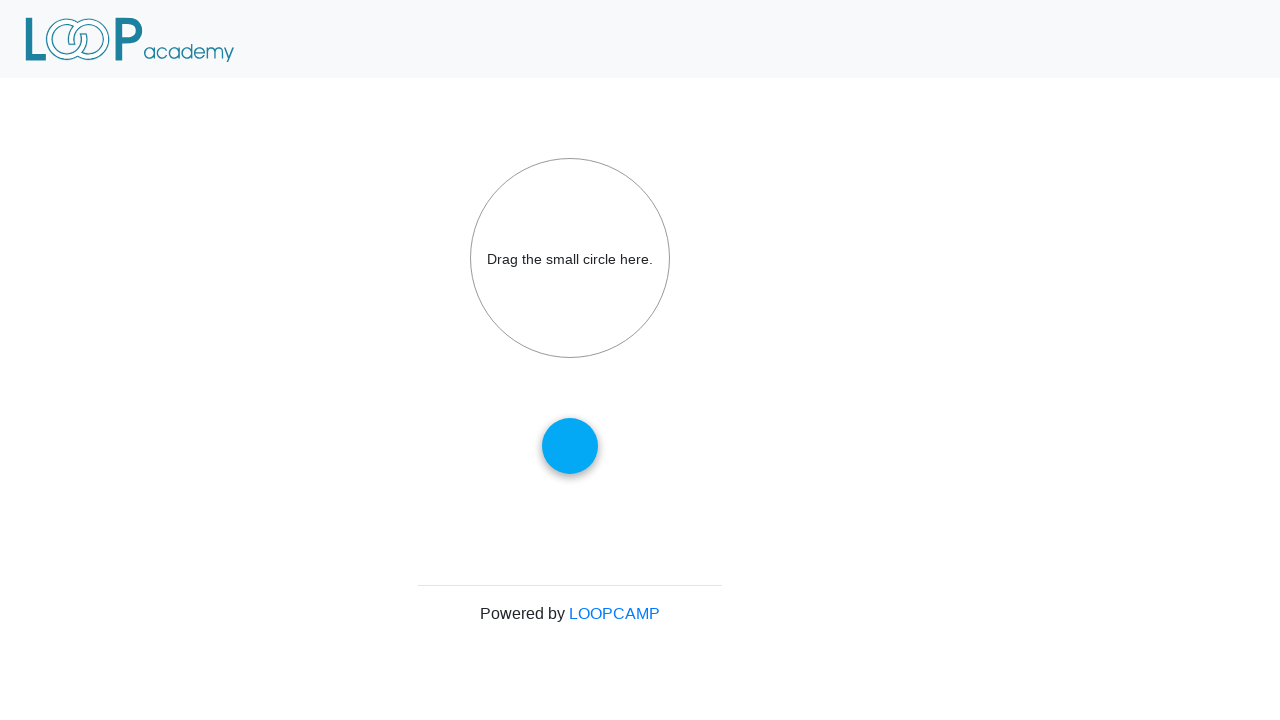

Located small circle (draggable element)
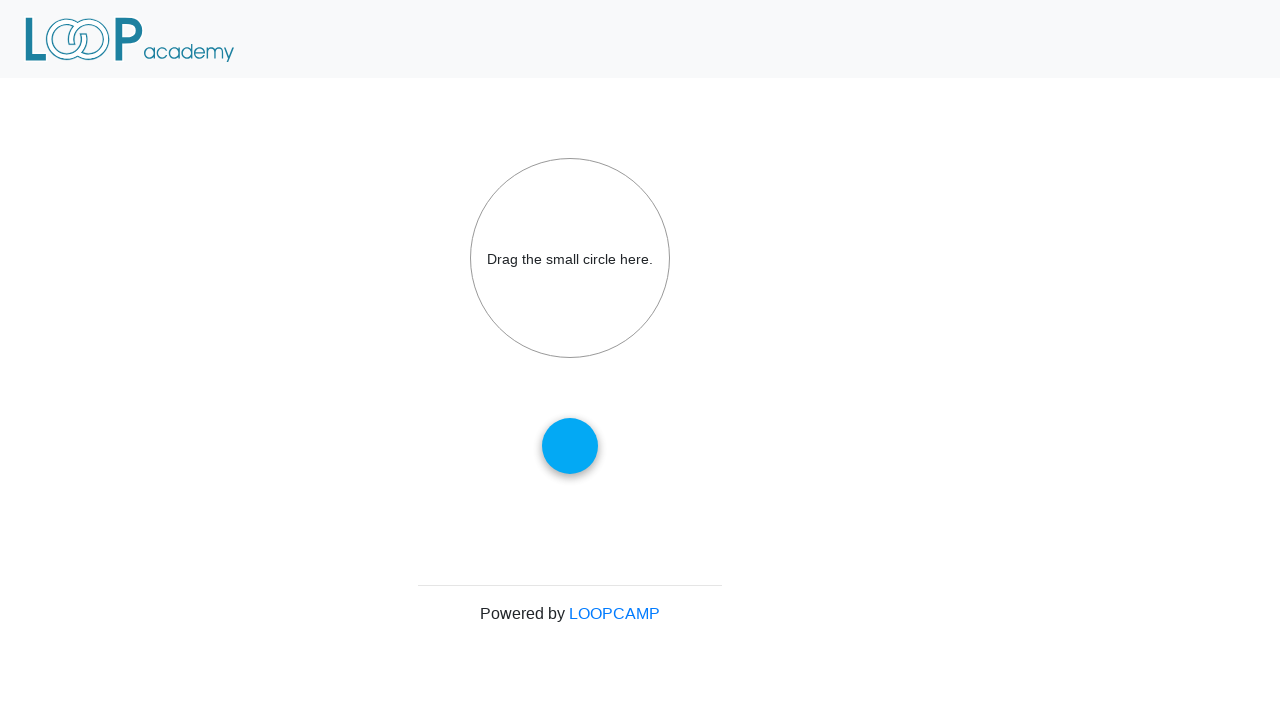

Located big circle (drop target element)
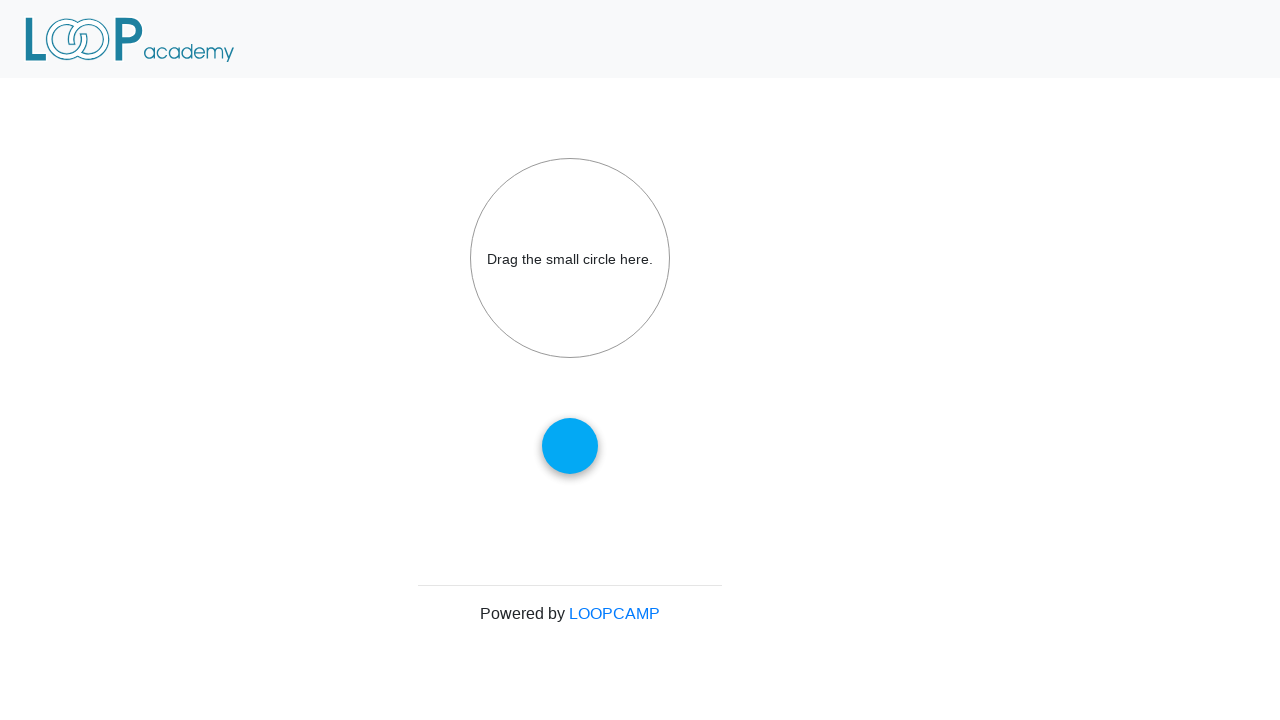

Dragged small circle onto big circle at (570, 258)
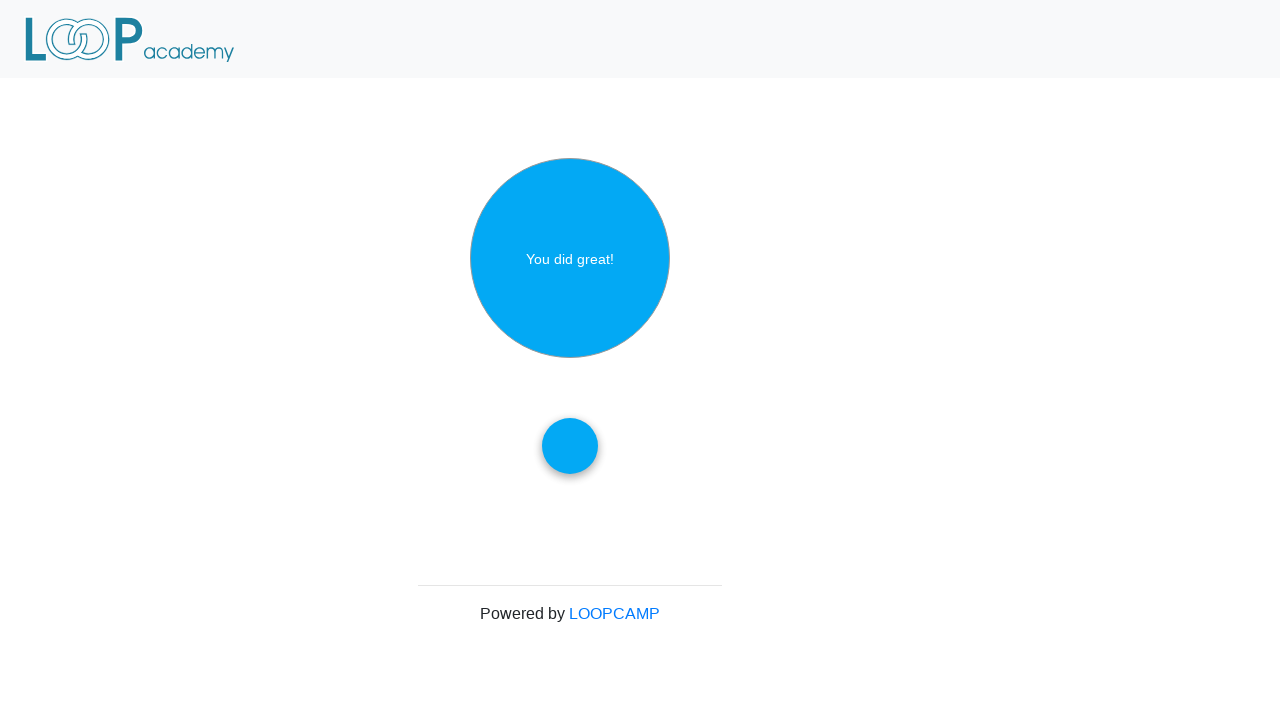

Located success message element
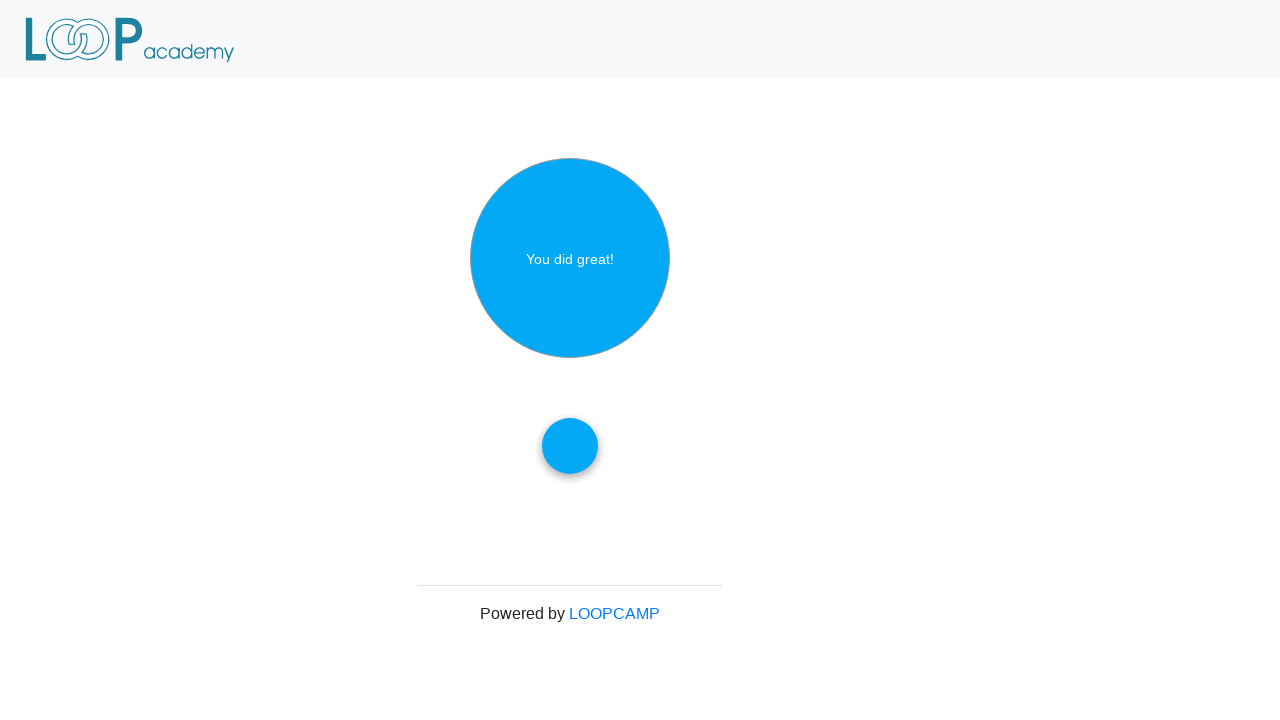

Verified success message displays 'You did great!'
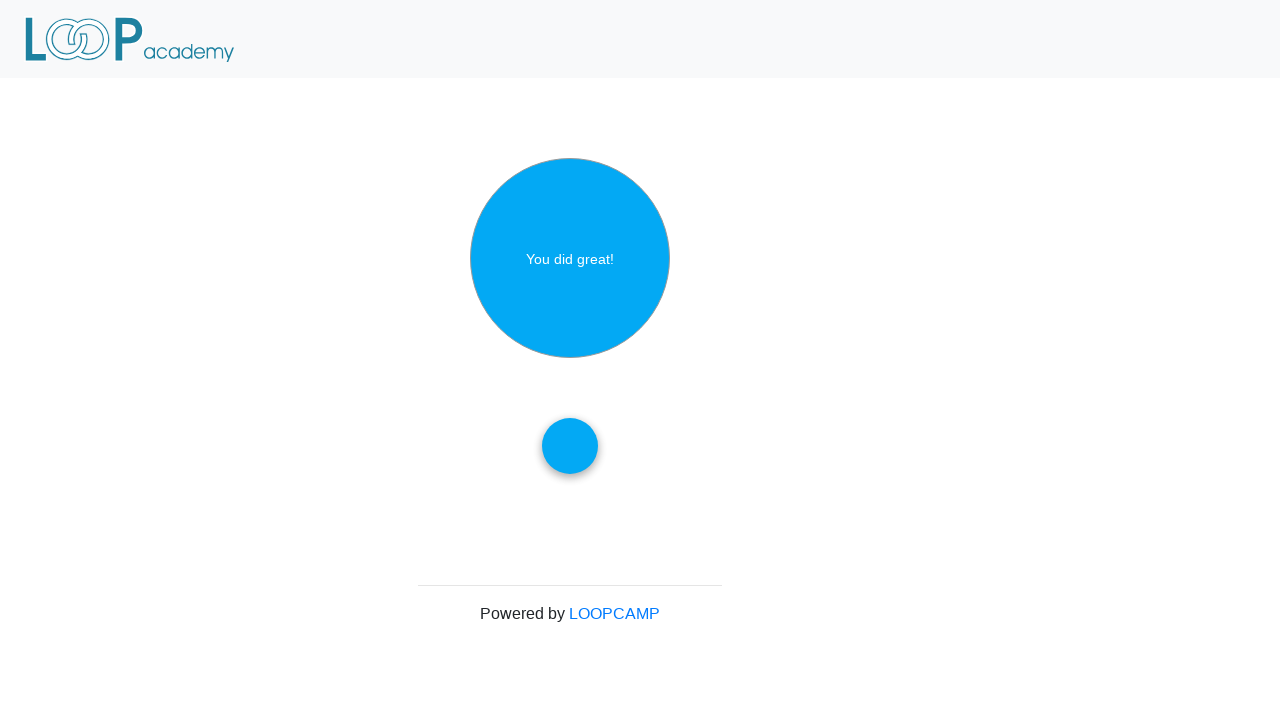

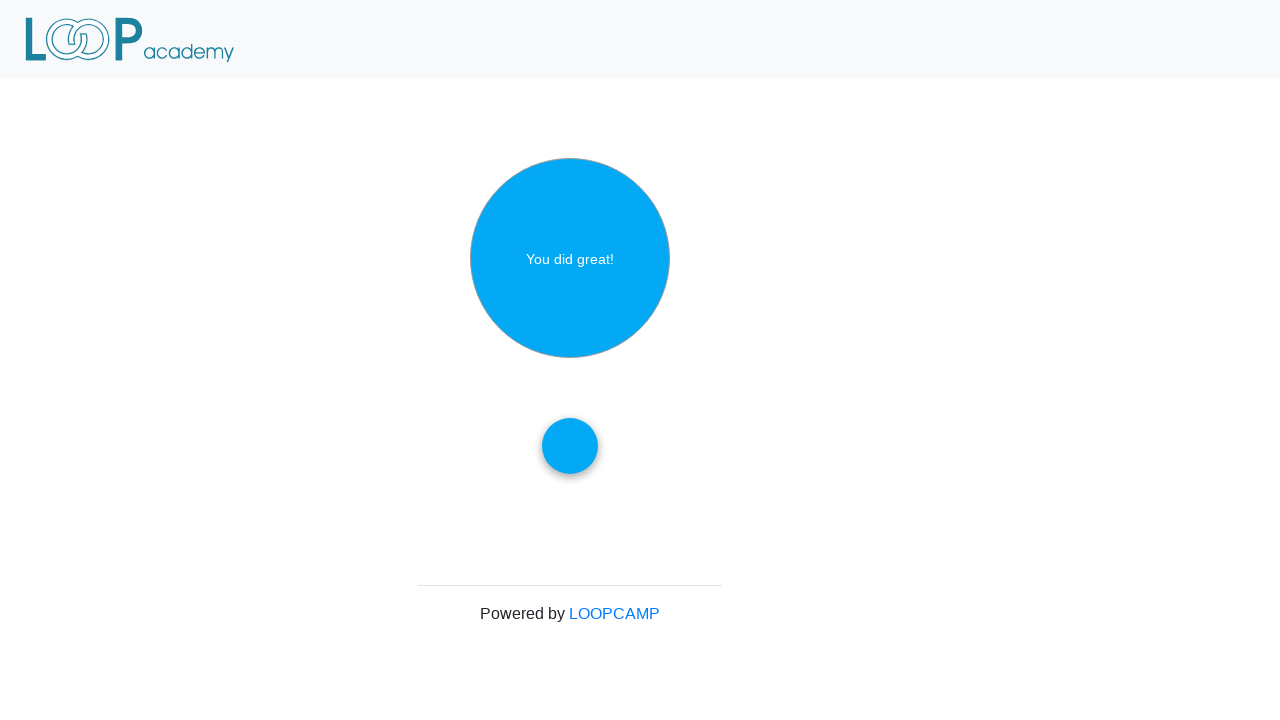